Tests iframe switching functionality by navigating to the Frames section and switching between two different iframes to access elements within them

Starting URL: https://demoqa.com/

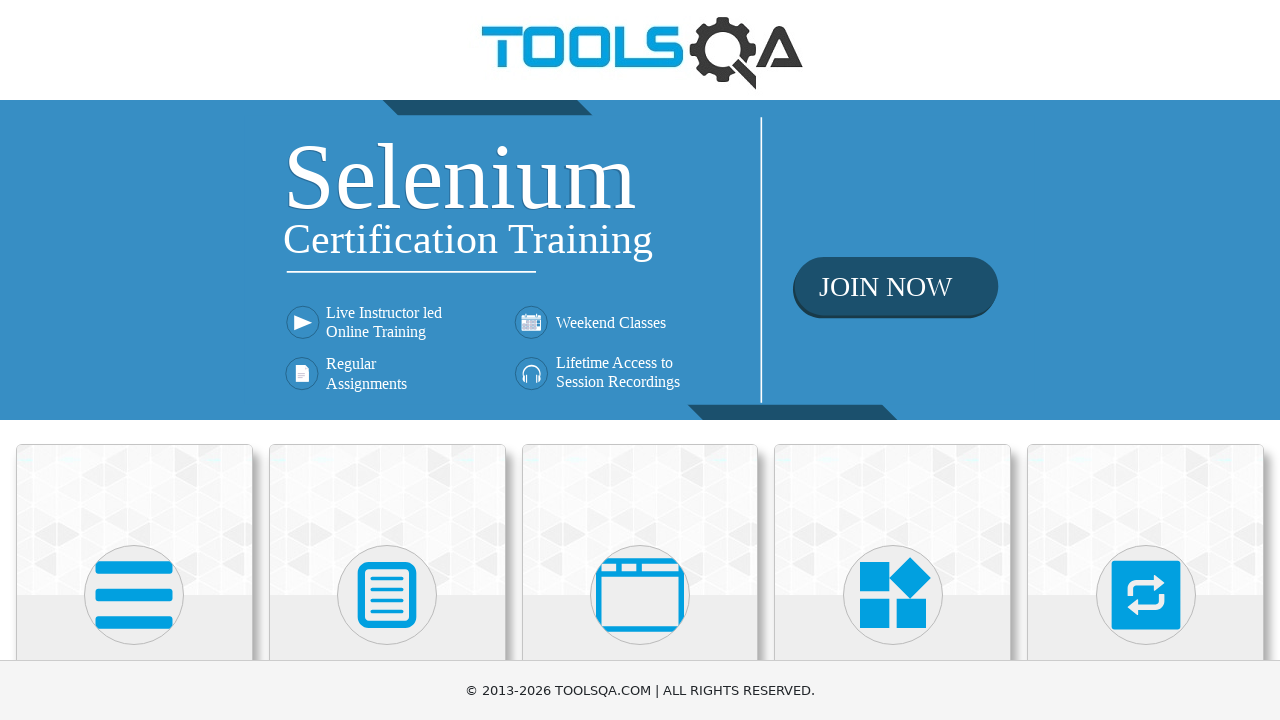

Clicked 'Alerts, Frame & Windows' menu item
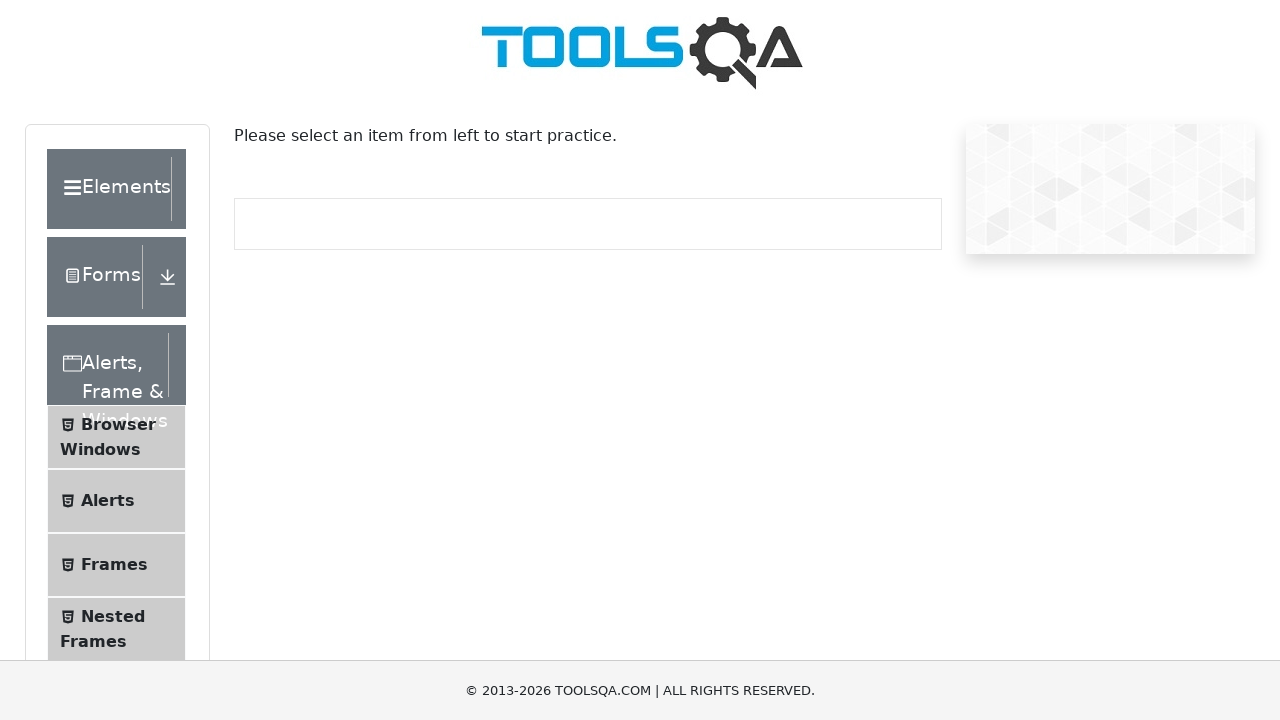

Clicked 'Frames' submenu item
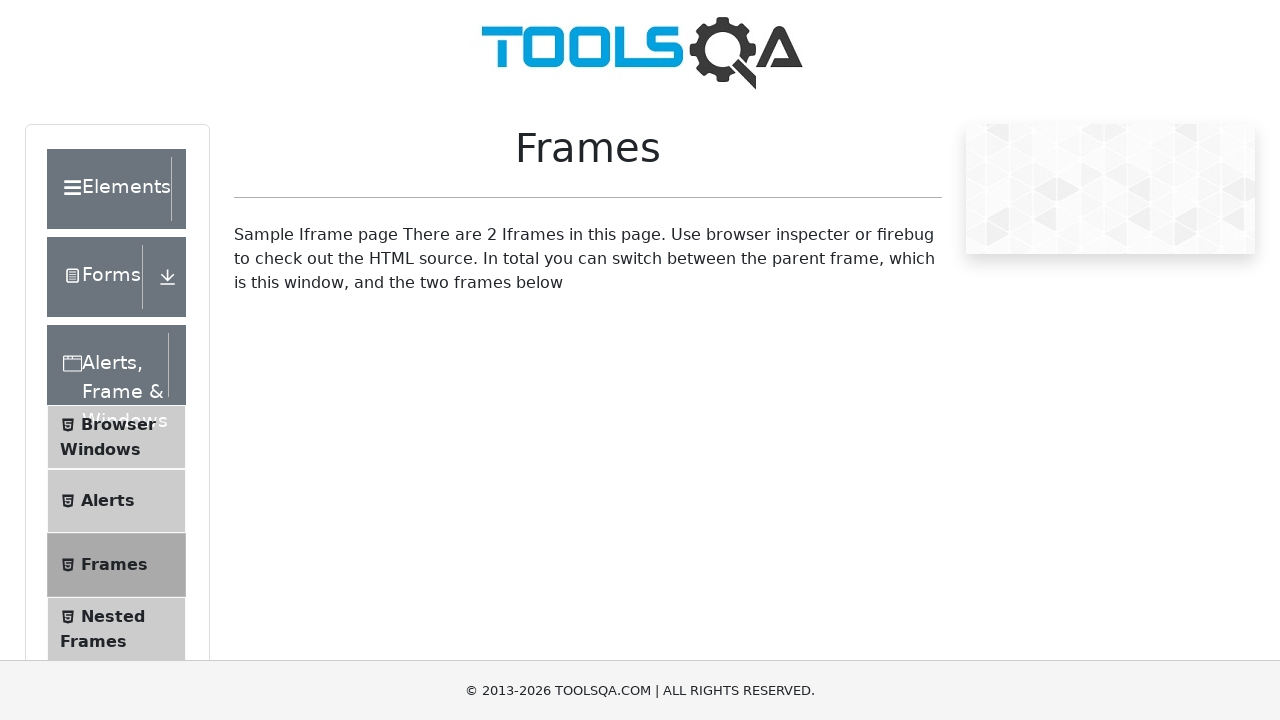

Located first iframe (#frame1) and found sampleHeading element
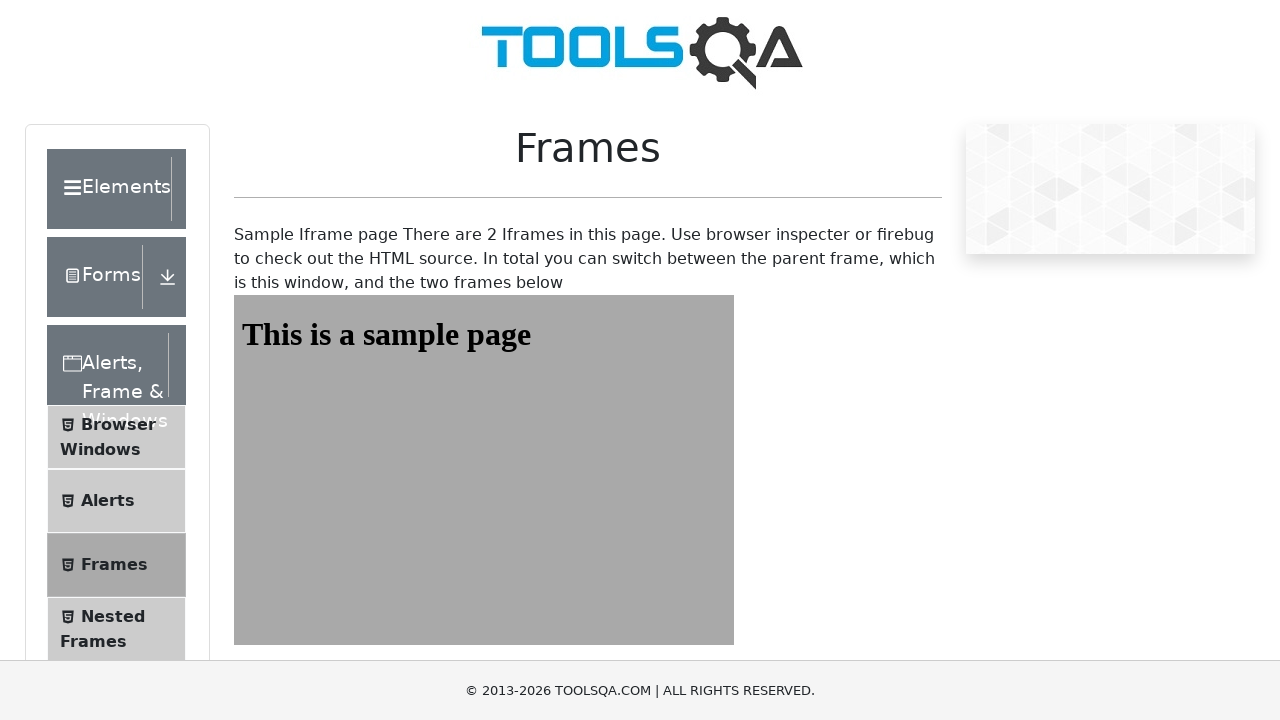

Retrieved text content from first iframe heading
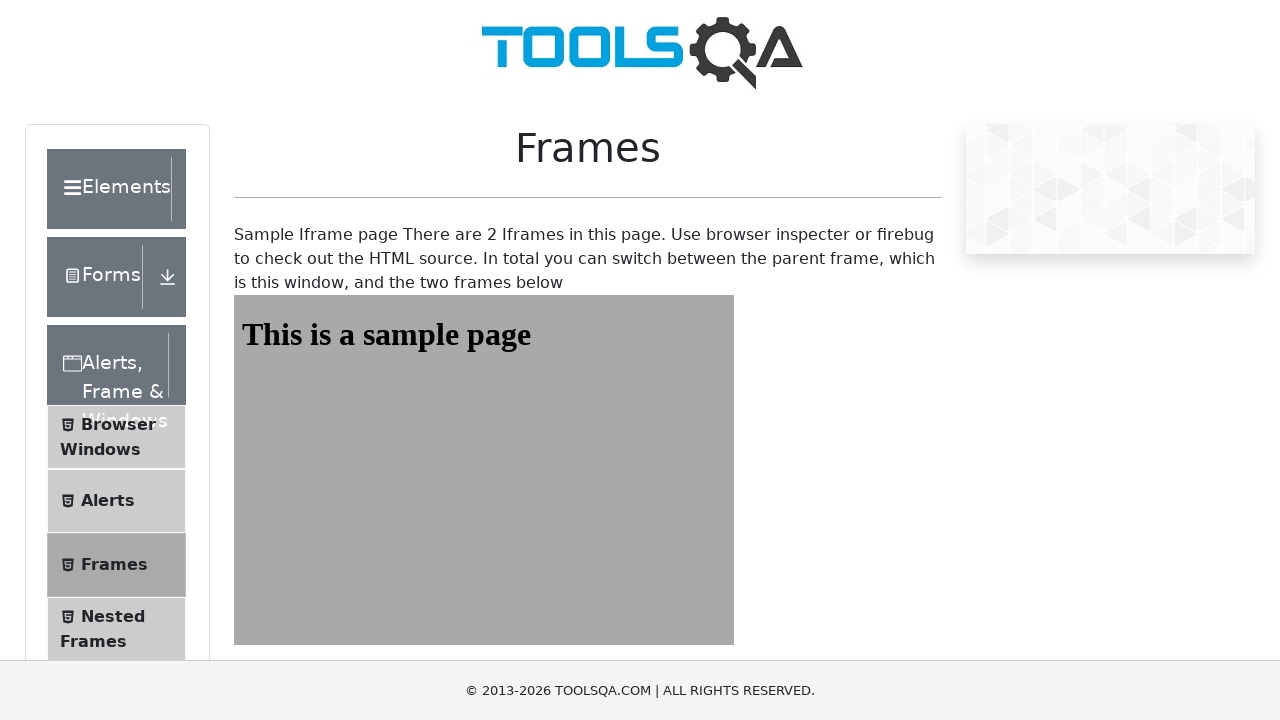

Located second iframe (#frame2) and found sampleHeading element
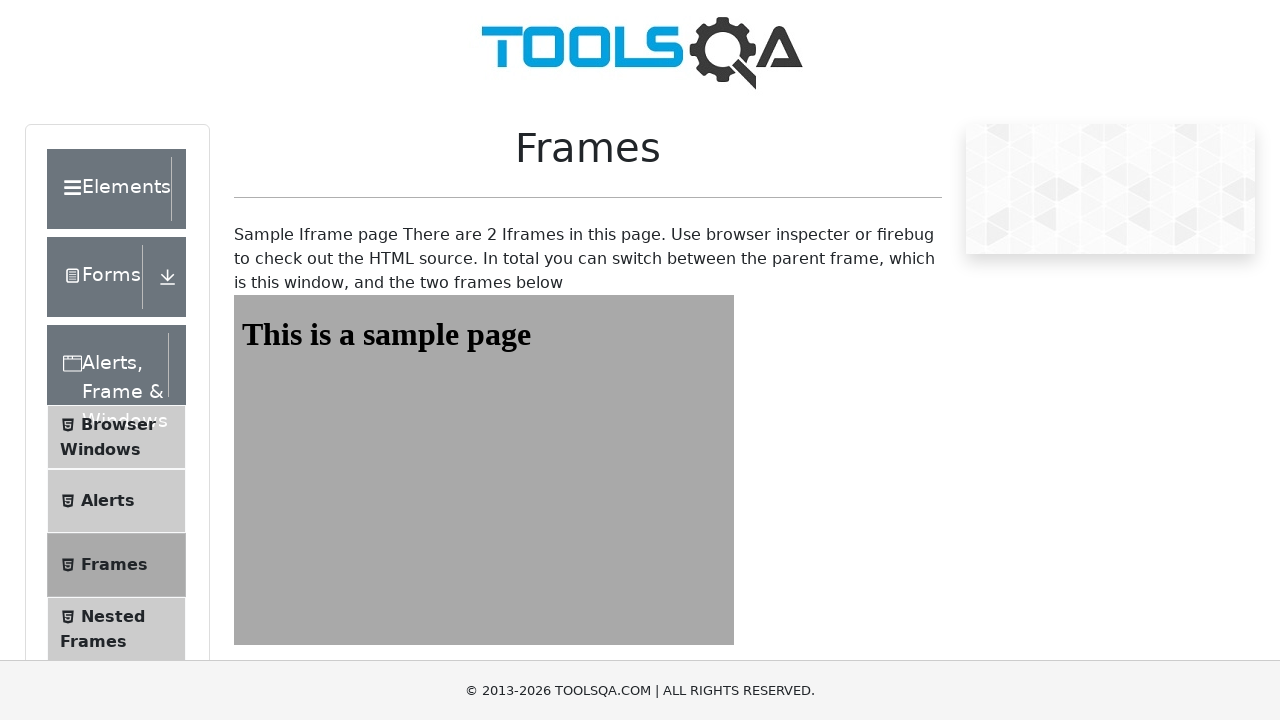

Retrieved text content from second iframe heading
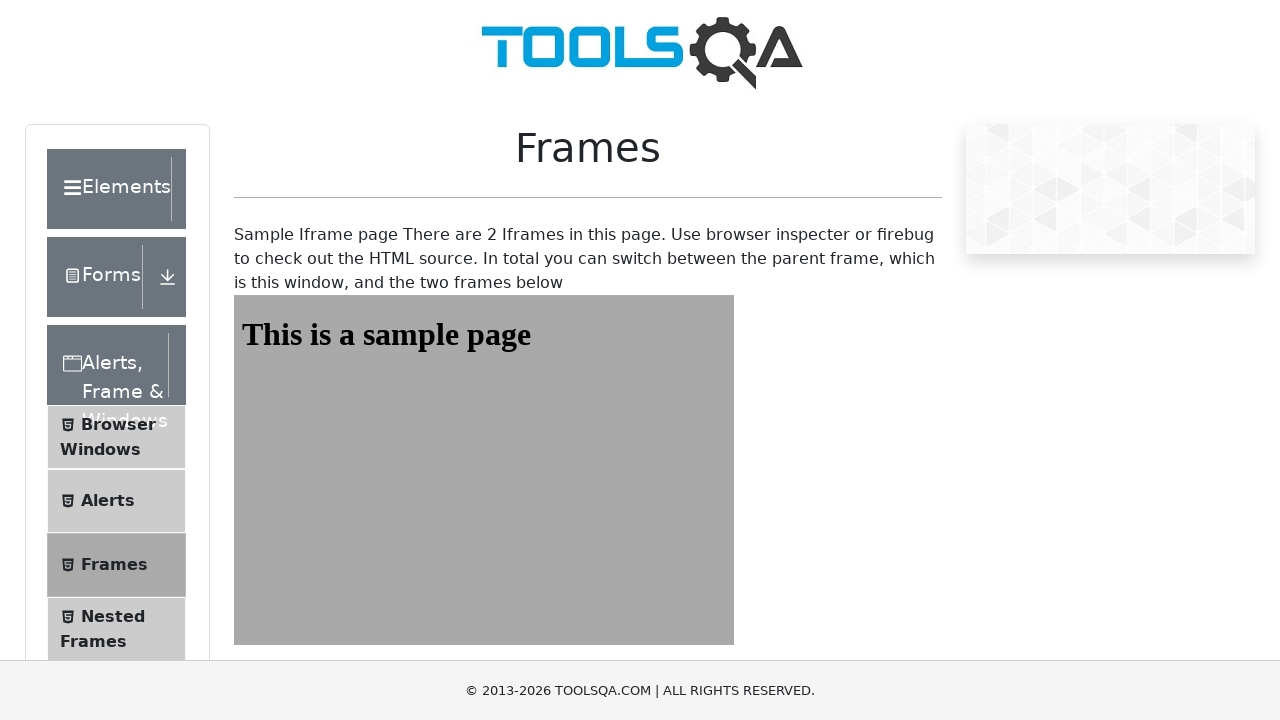

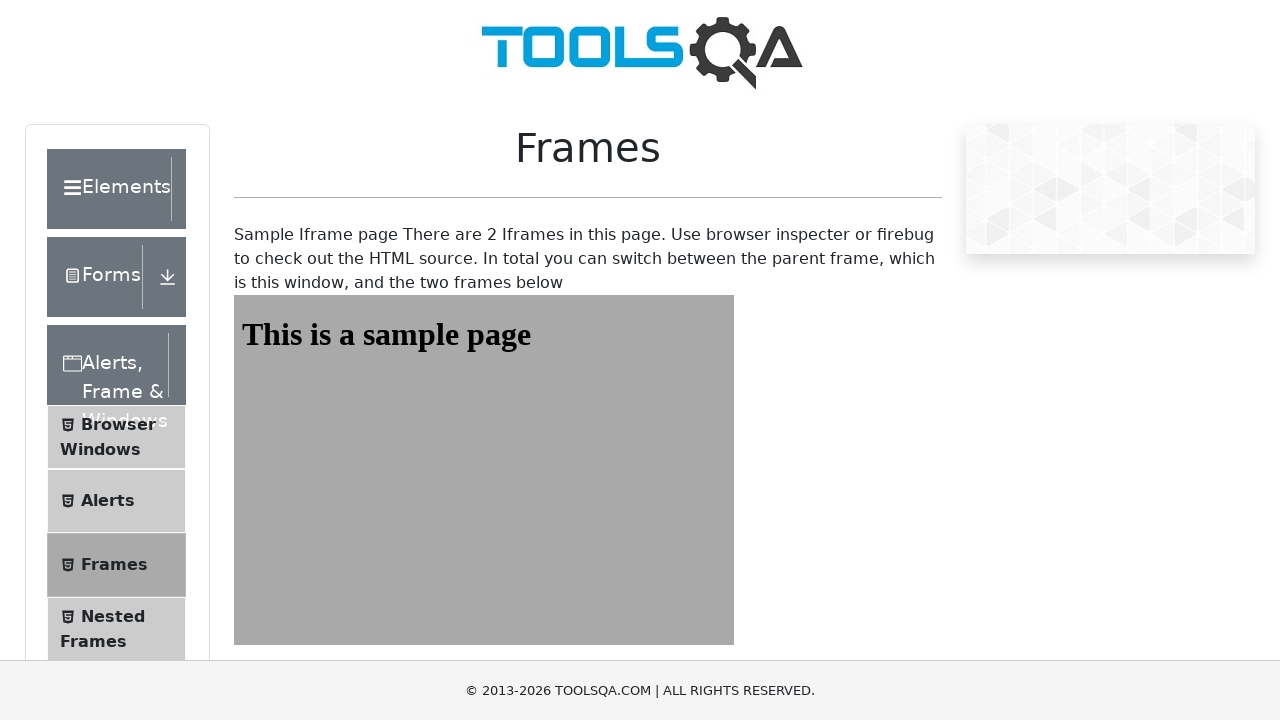